Tests handling a prompt dialog by entering text and accepting it

Starting URL: https://demoqa.com/alerts

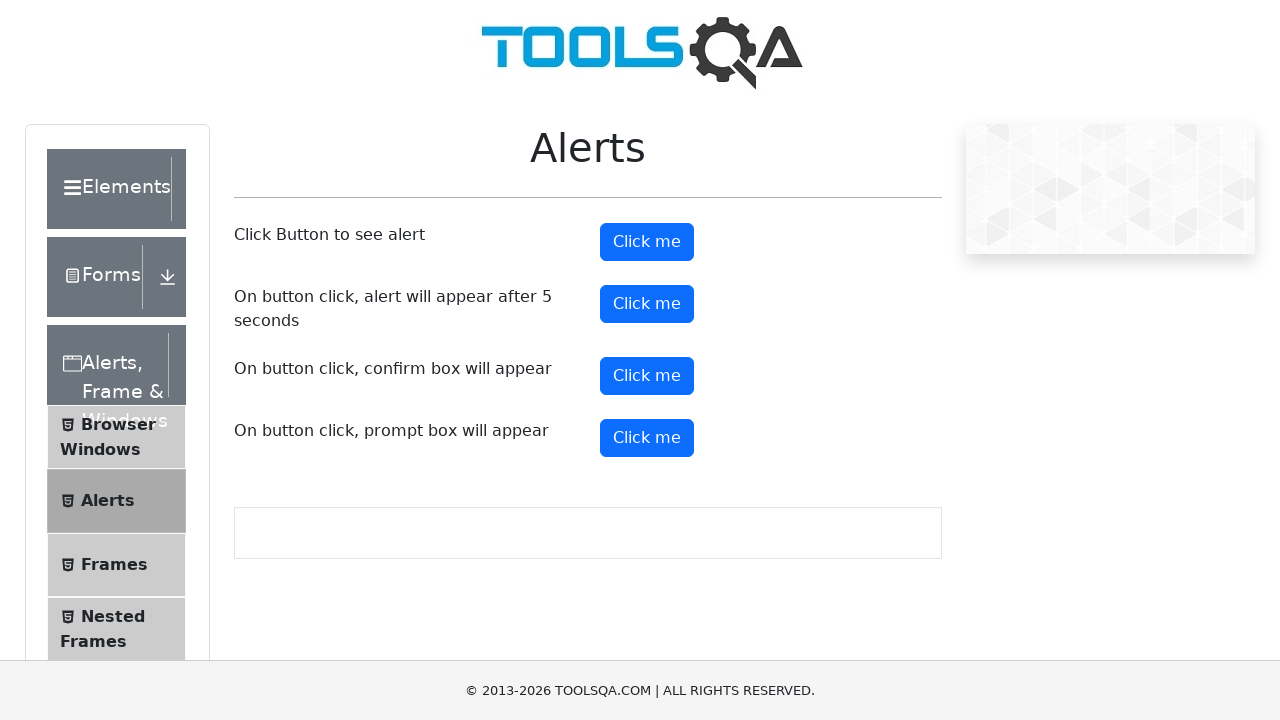

Set up dialog handler to accept prompt with text 'Michael'
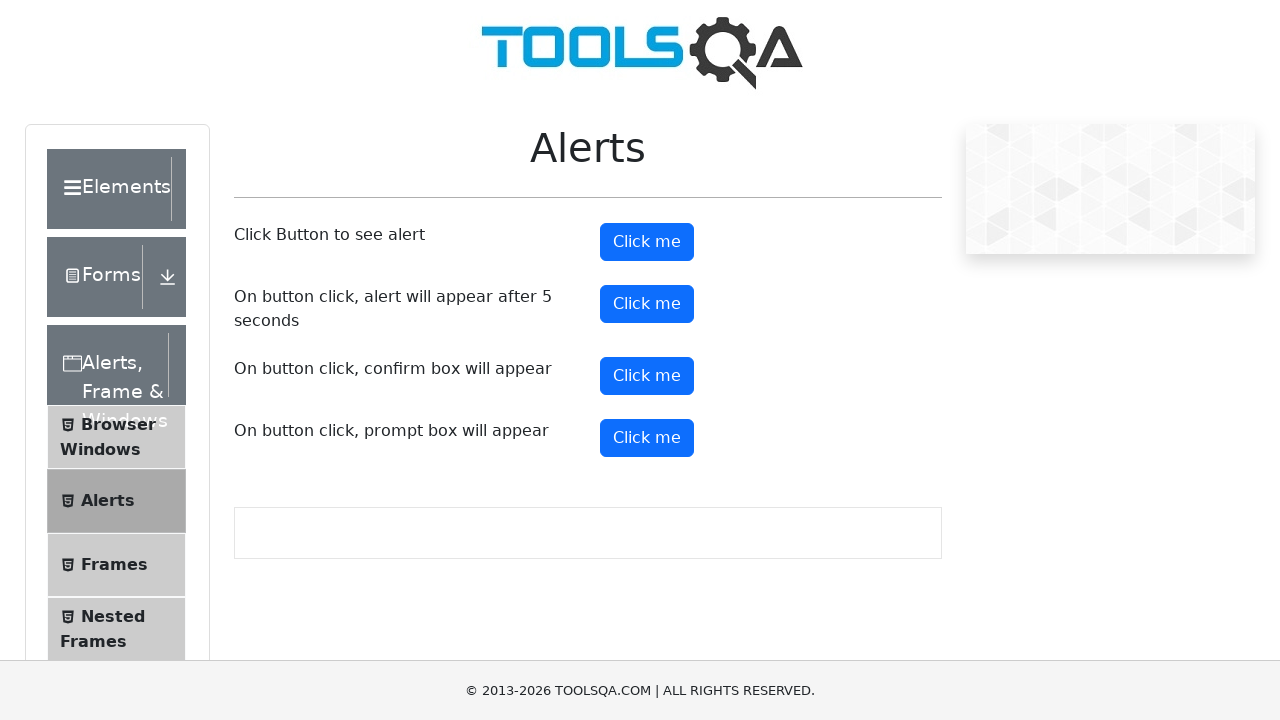

Clicked prompt button to trigger dialog at (647, 438) on #promtButton
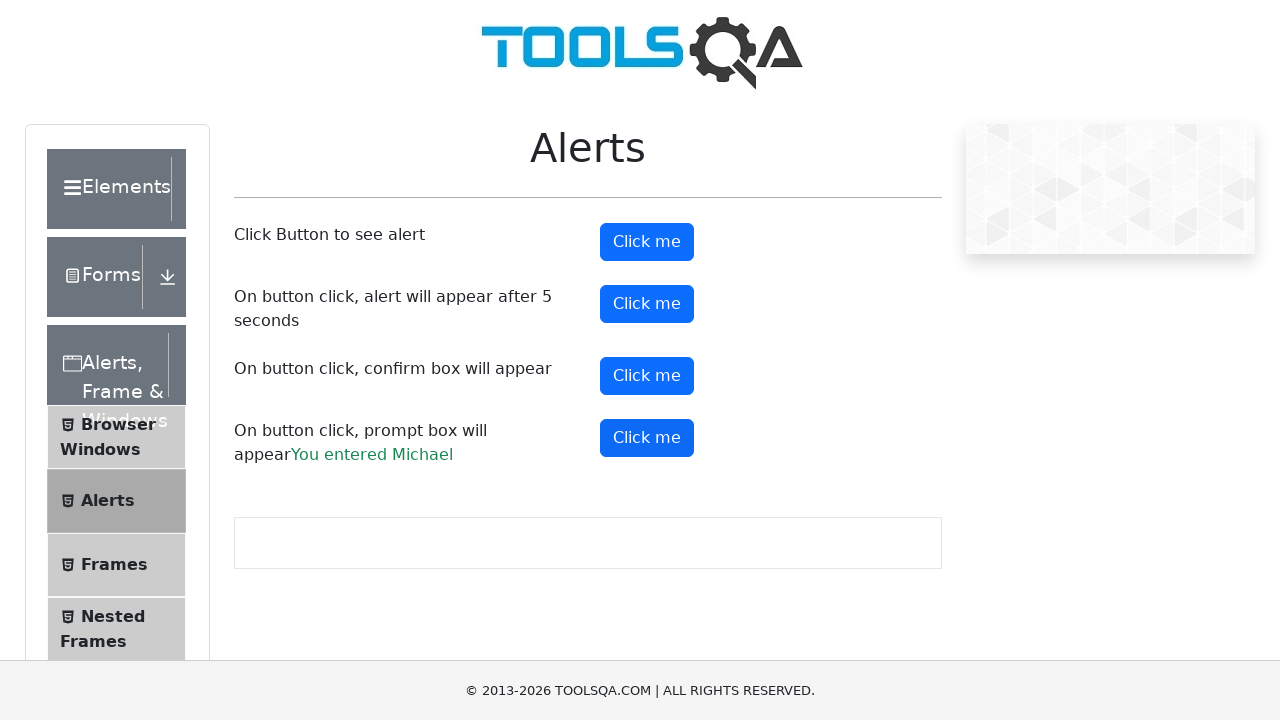

Retrieved prompt result text
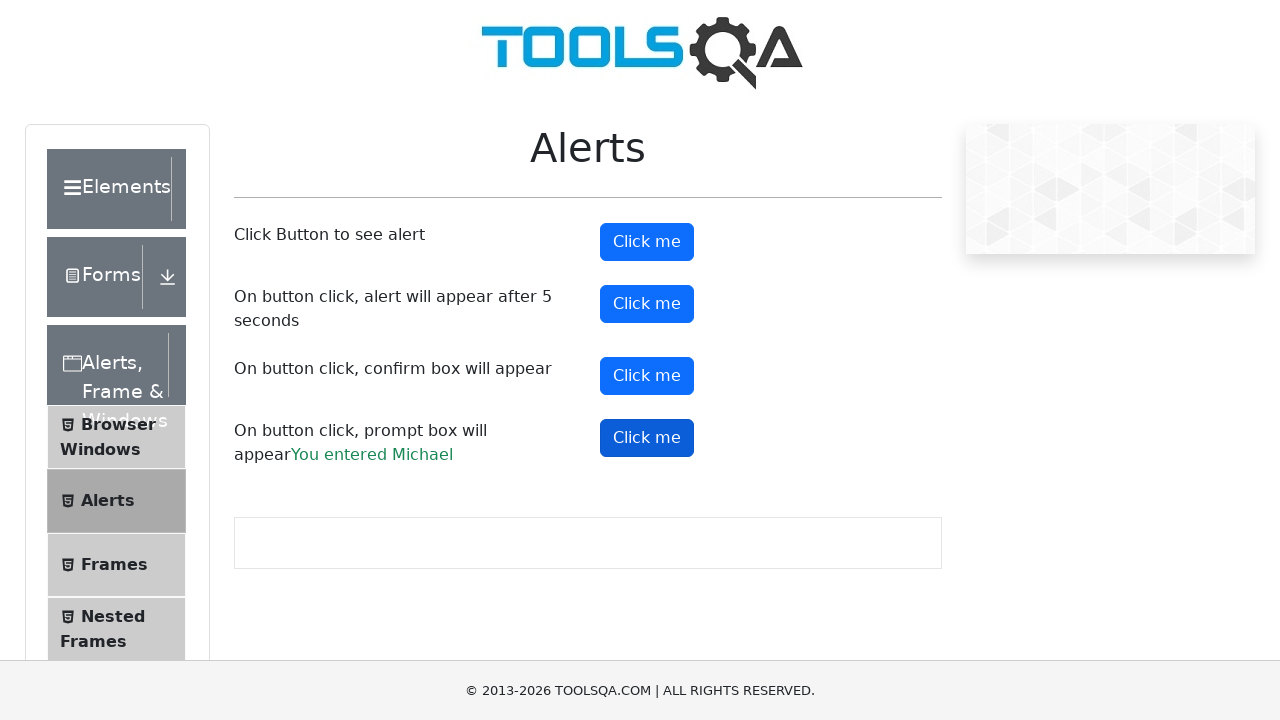

Verified prompt result: You entered Michael
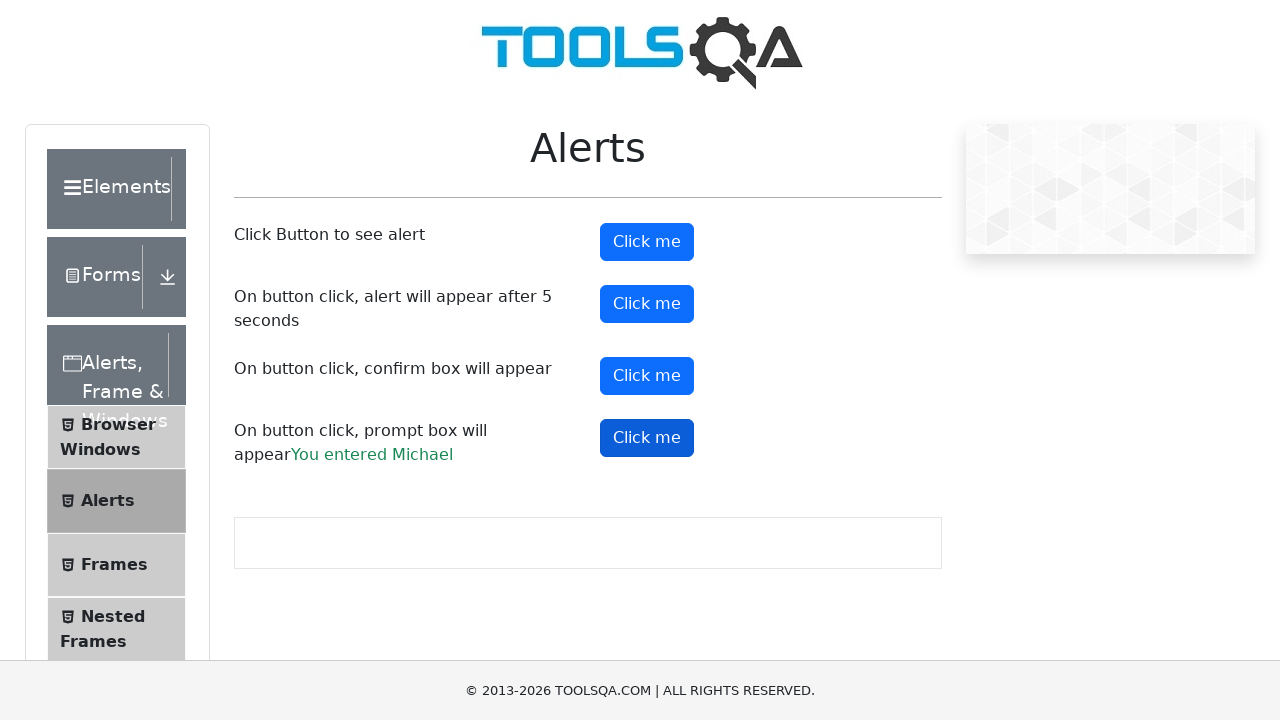

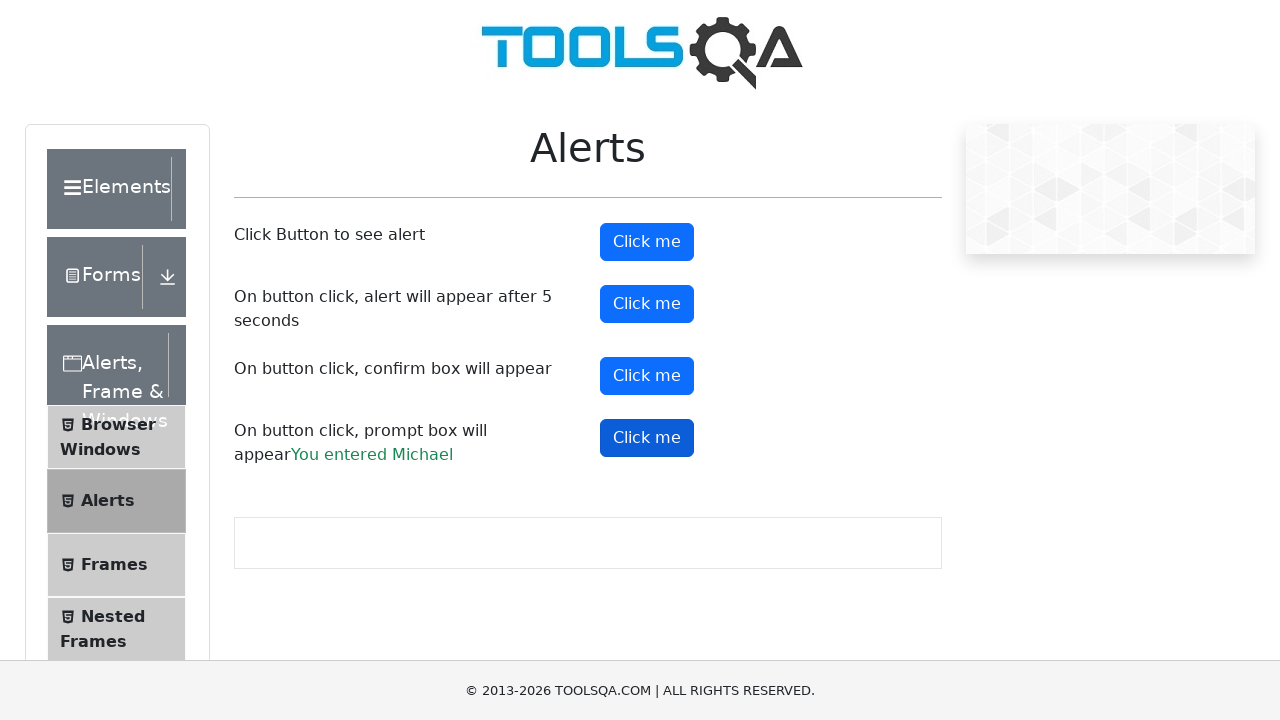